Tests the progress bar widget by starting, stopping, completing, and resetting the progress bar

Starting URL: https://demoqa.com/

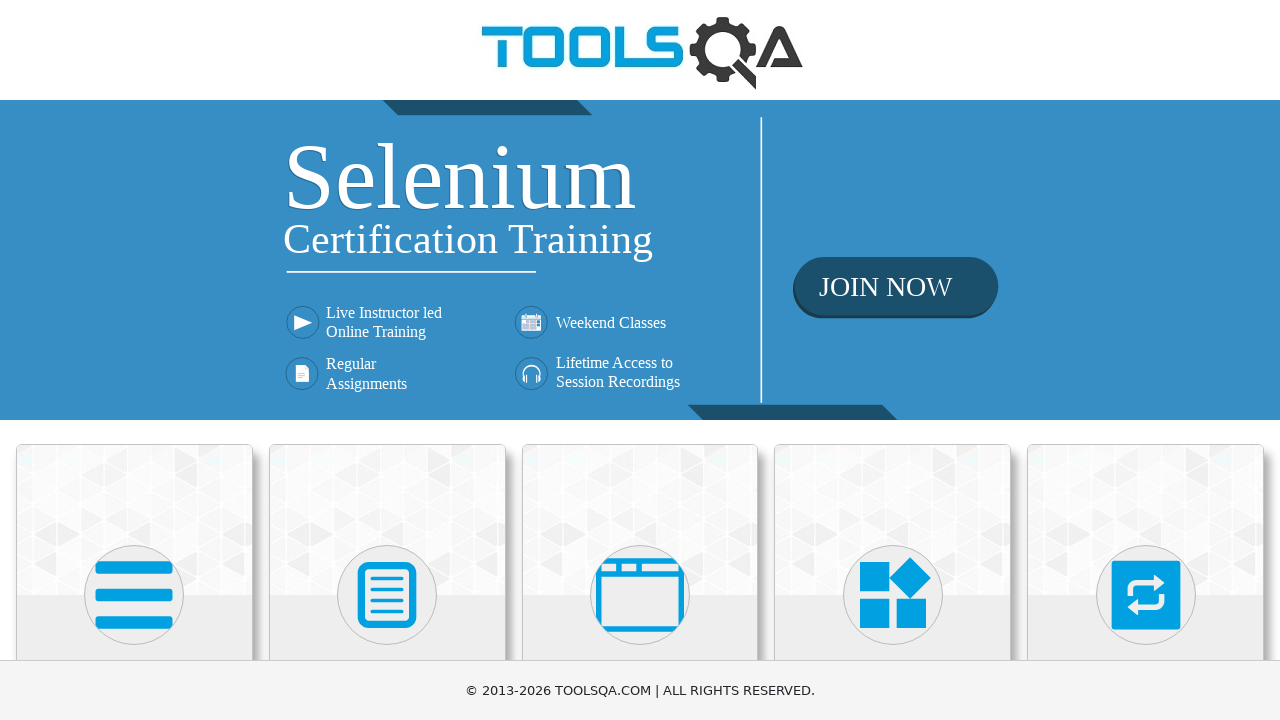

Clicked on Widgets category card at (893, 360) on text=Widgets
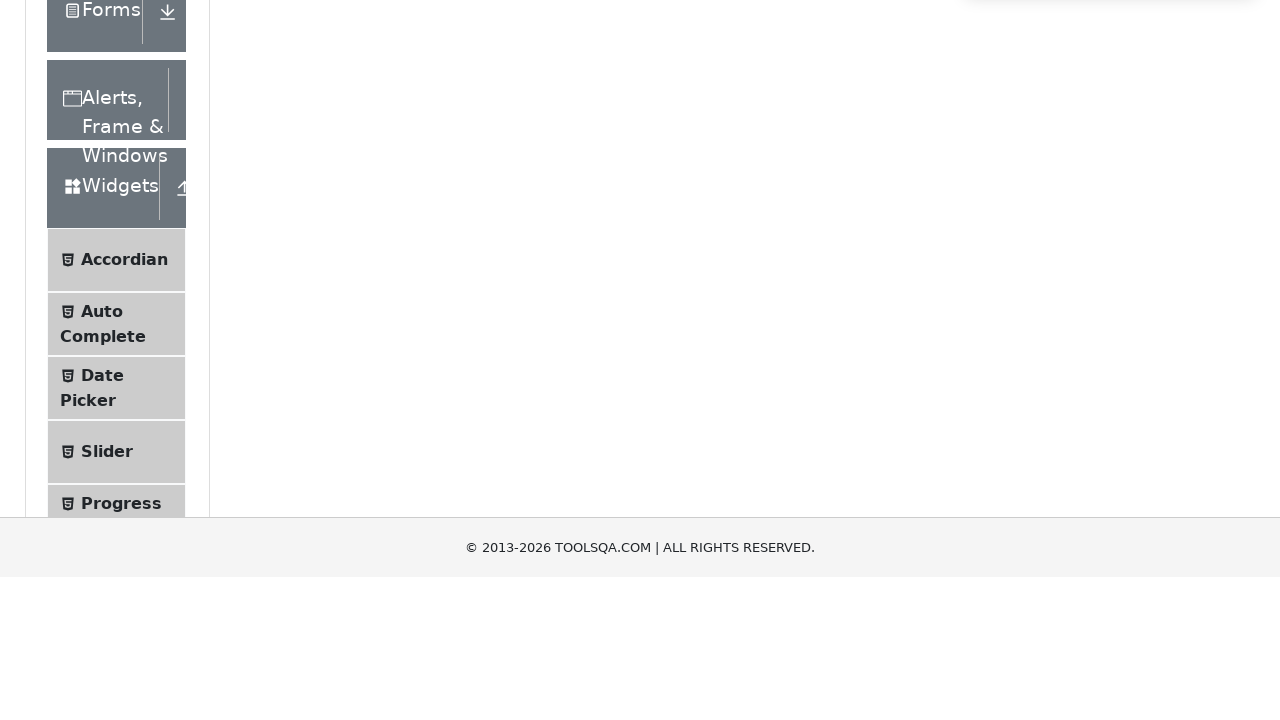

Clicked on Progress Bar menu item at (121, 348) on text=Progress Bar
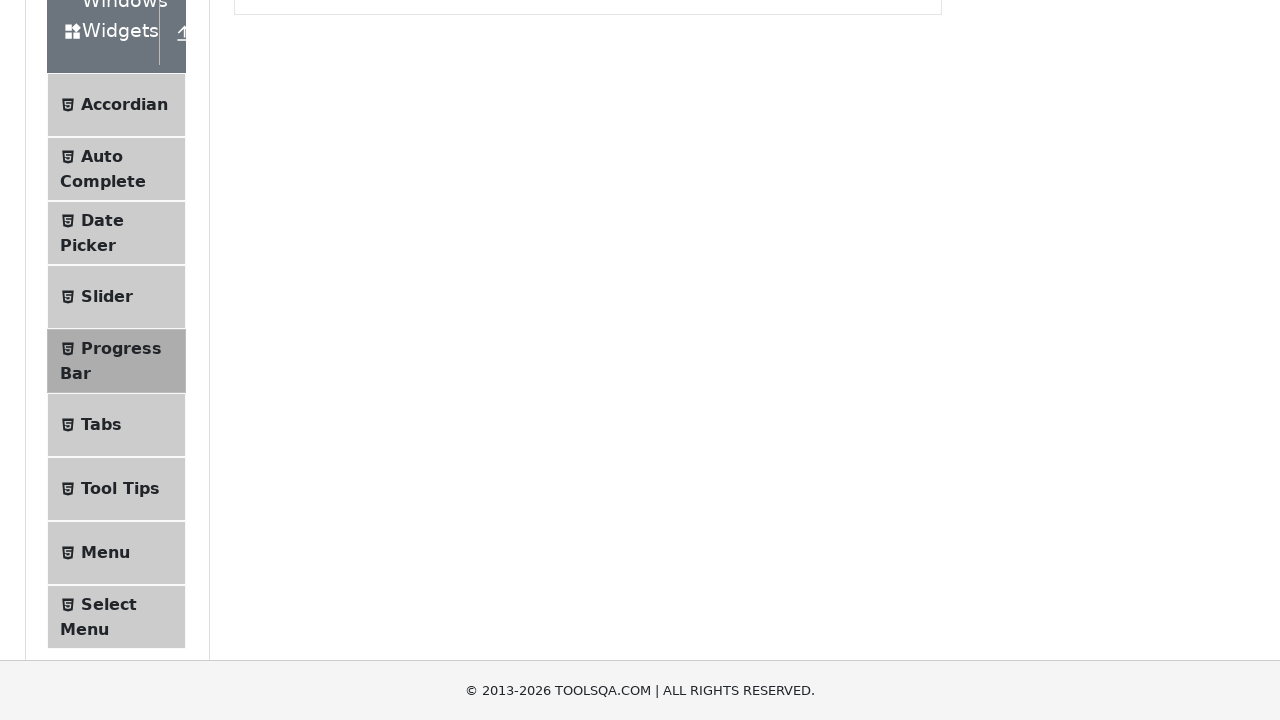

Clicked Start button to begin progress bar at (266, 314) on text=Start
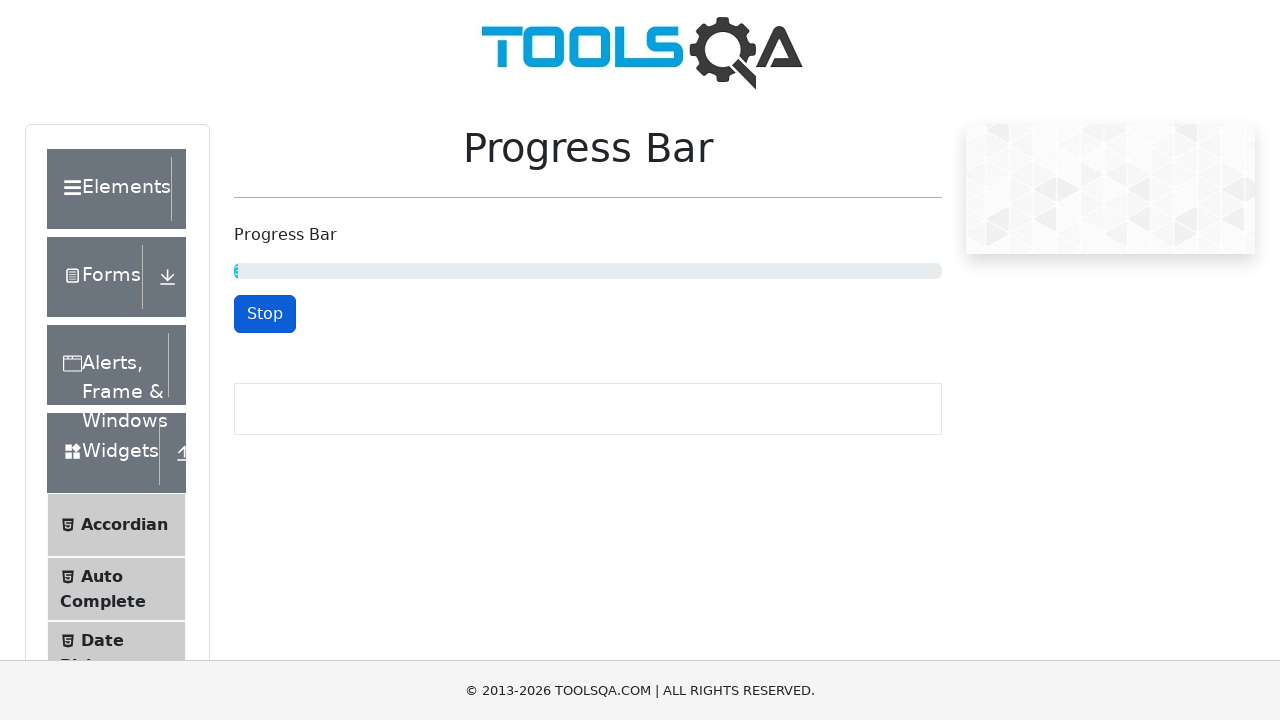

Waited 5 seconds for progress bar to advance
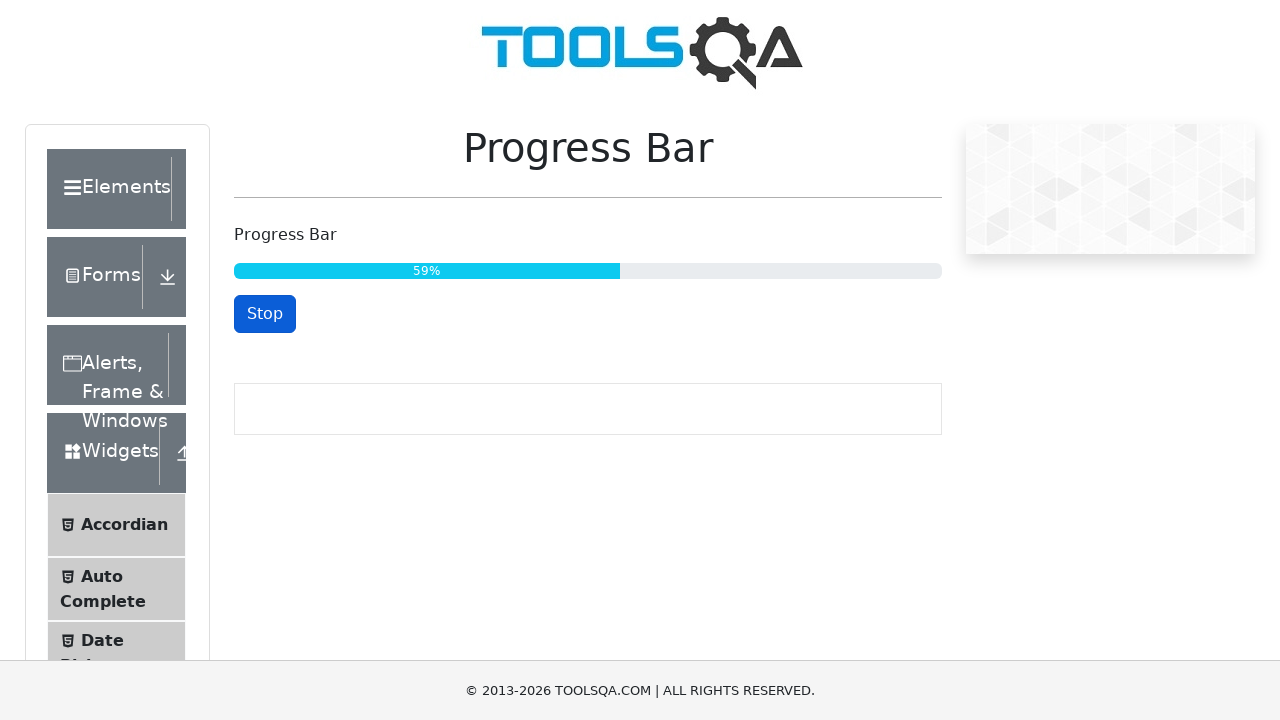

Clicked Stop button to halt progress bar at approximately 50% at (265, 314) on text=Stop
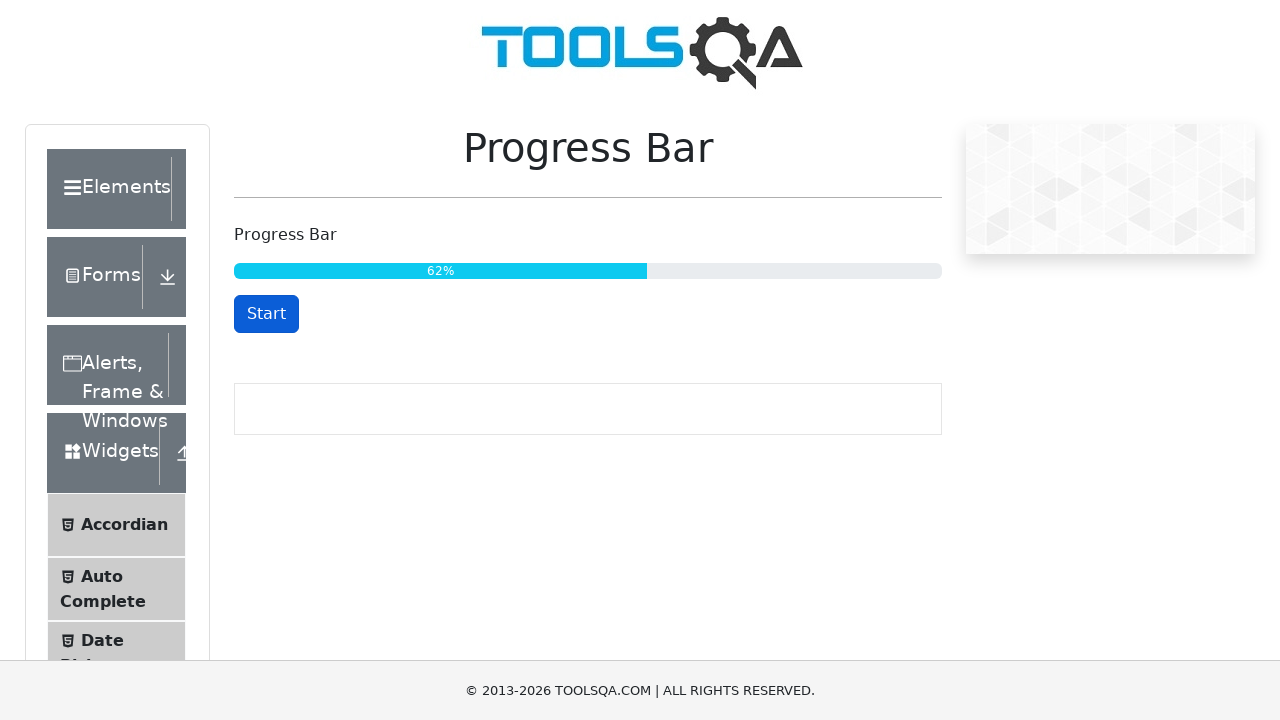

Clicked Start button again to resume and complete progress bar at (266, 314) on text=Start
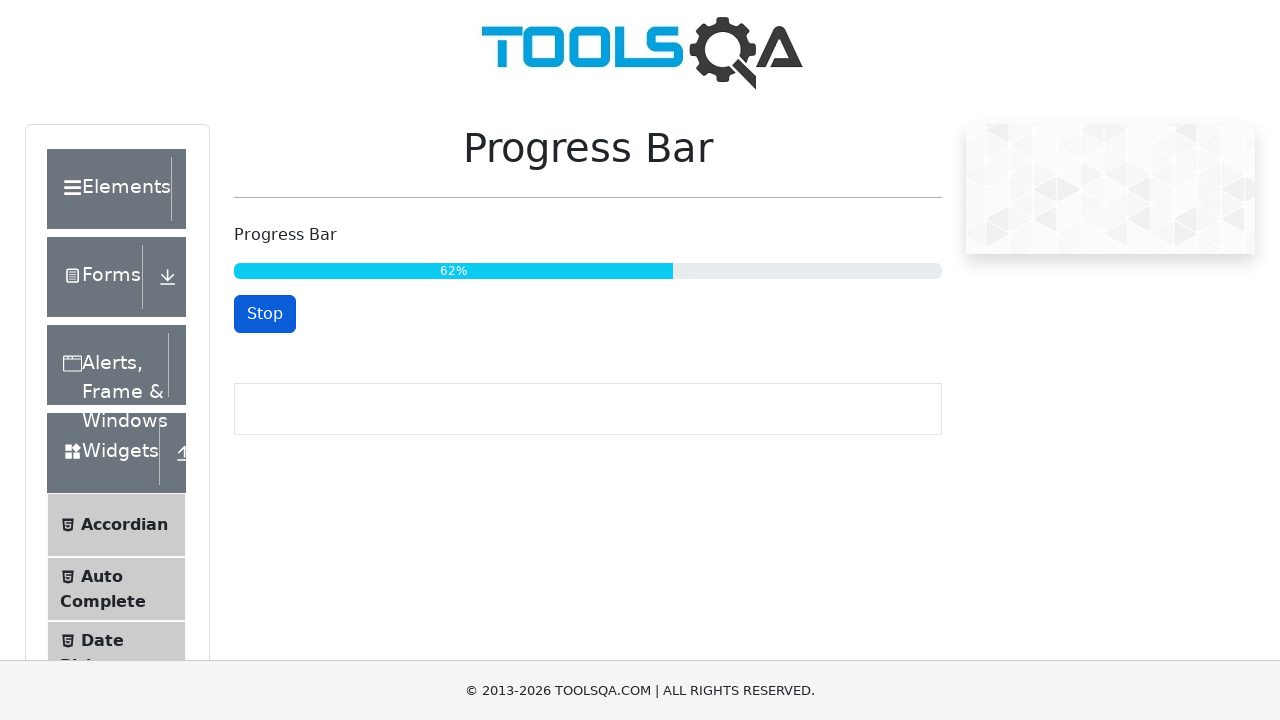

Progress bar reached 100% completion
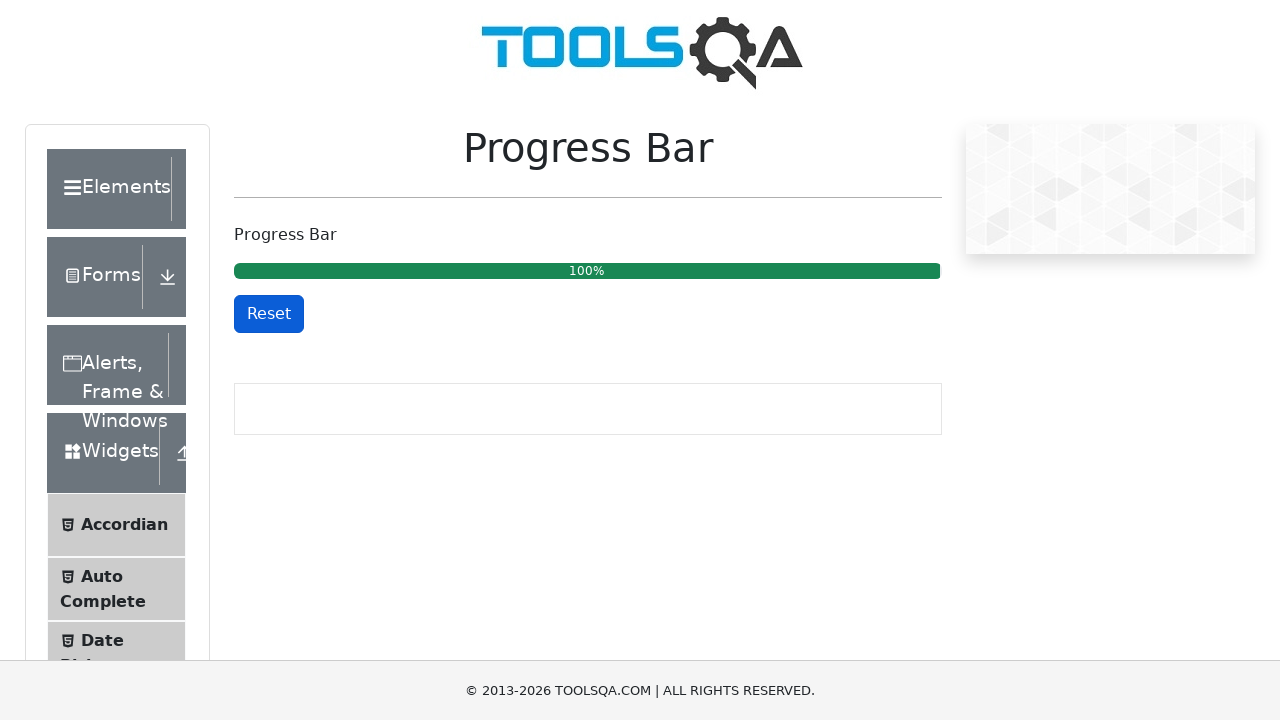

Clicked Reset button to reset progress bar to initial state at (269, 314) on text=Reset
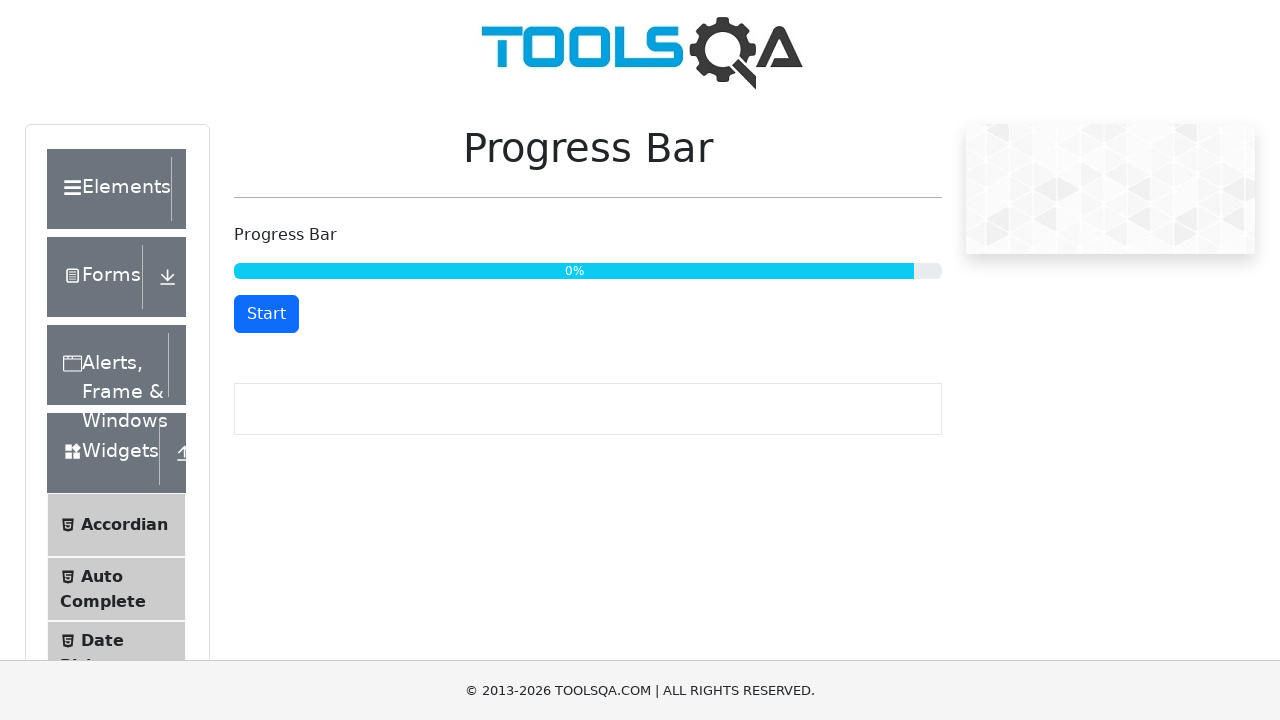

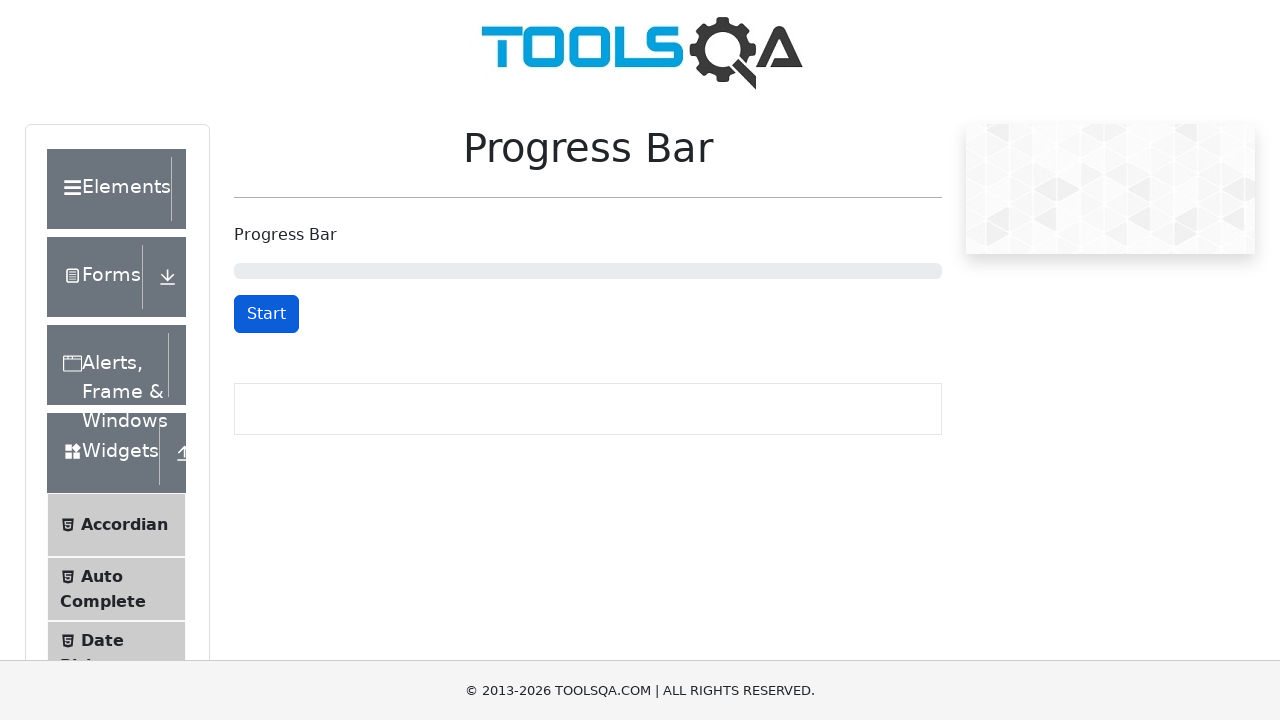